Tests that the email field is required by submitting the form without an email and verifying the validation message appears

Starting URL: http://mock.agiletrailblazers.com/contact.html

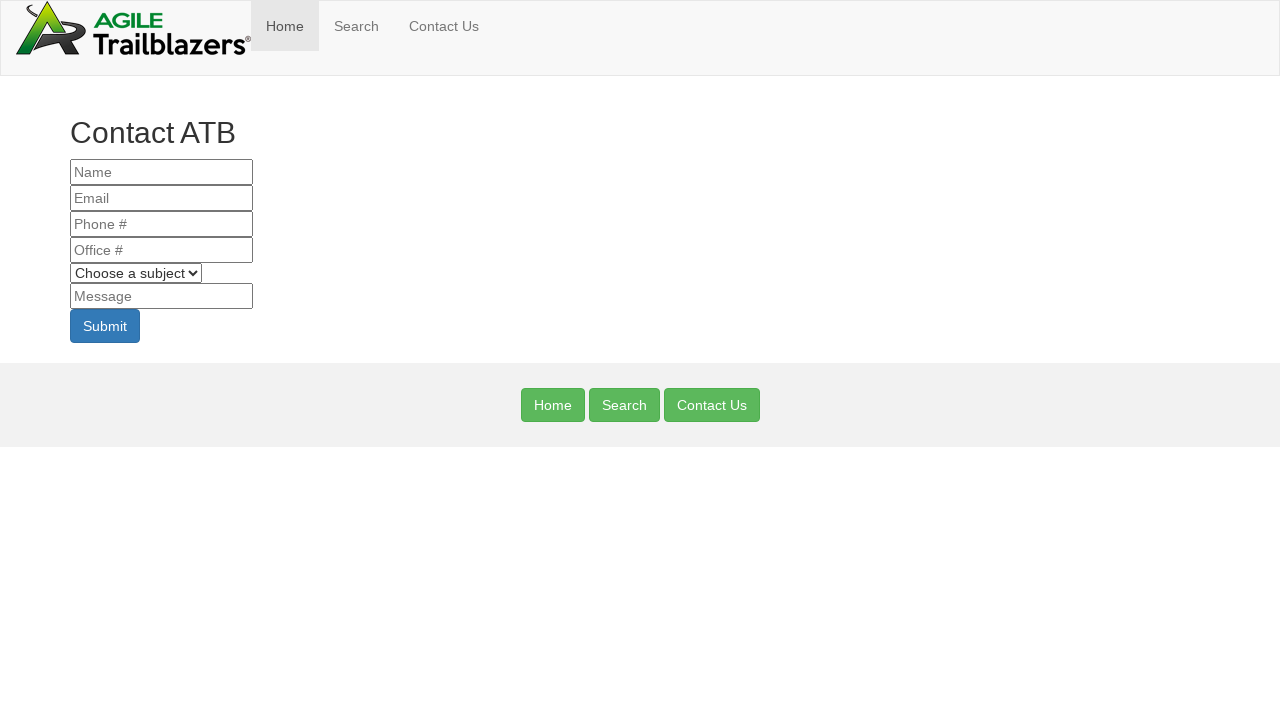

Filled name field with 'USER2' on #name
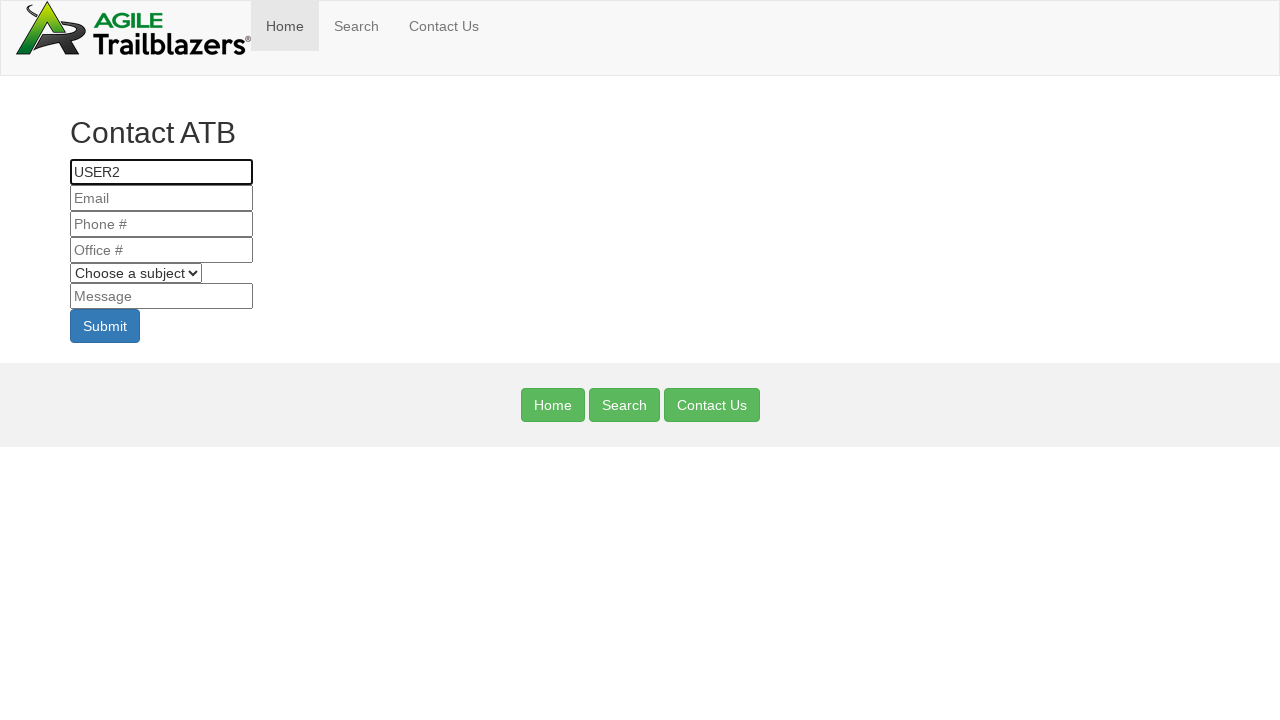

Filled mobile field with '14587895745' on #mobile
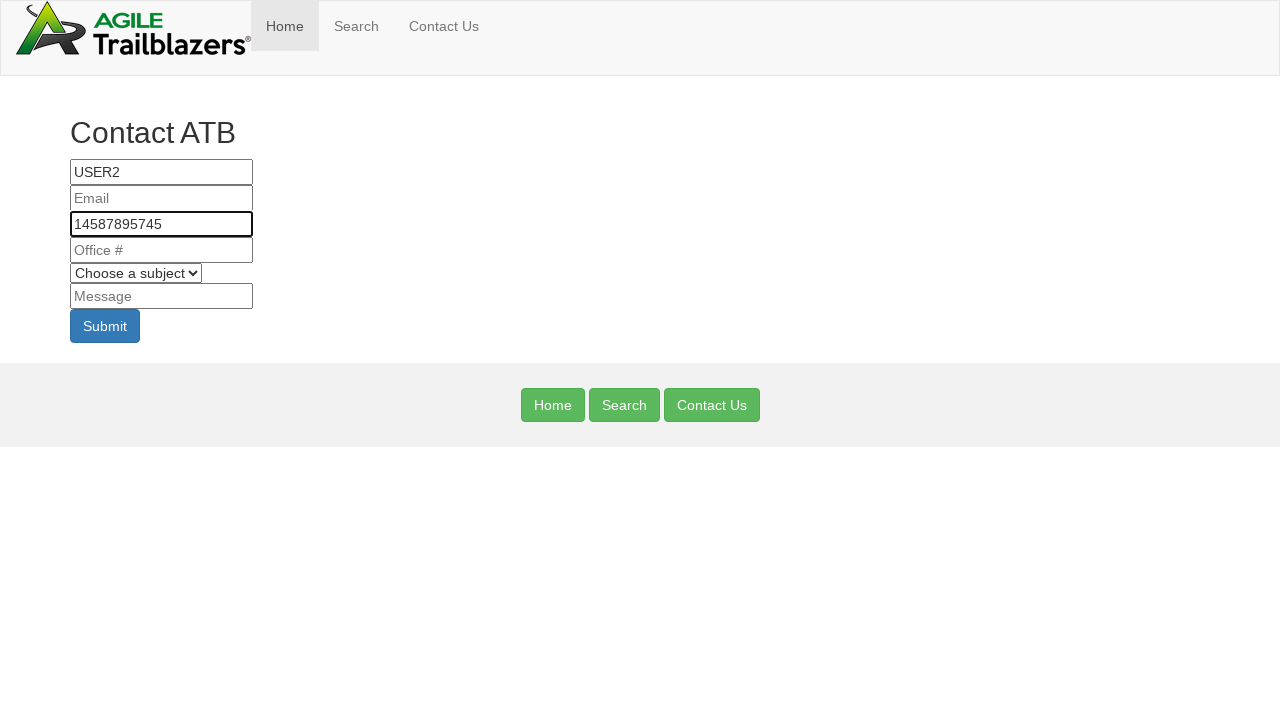

Filled office field with '3954754545' on #office
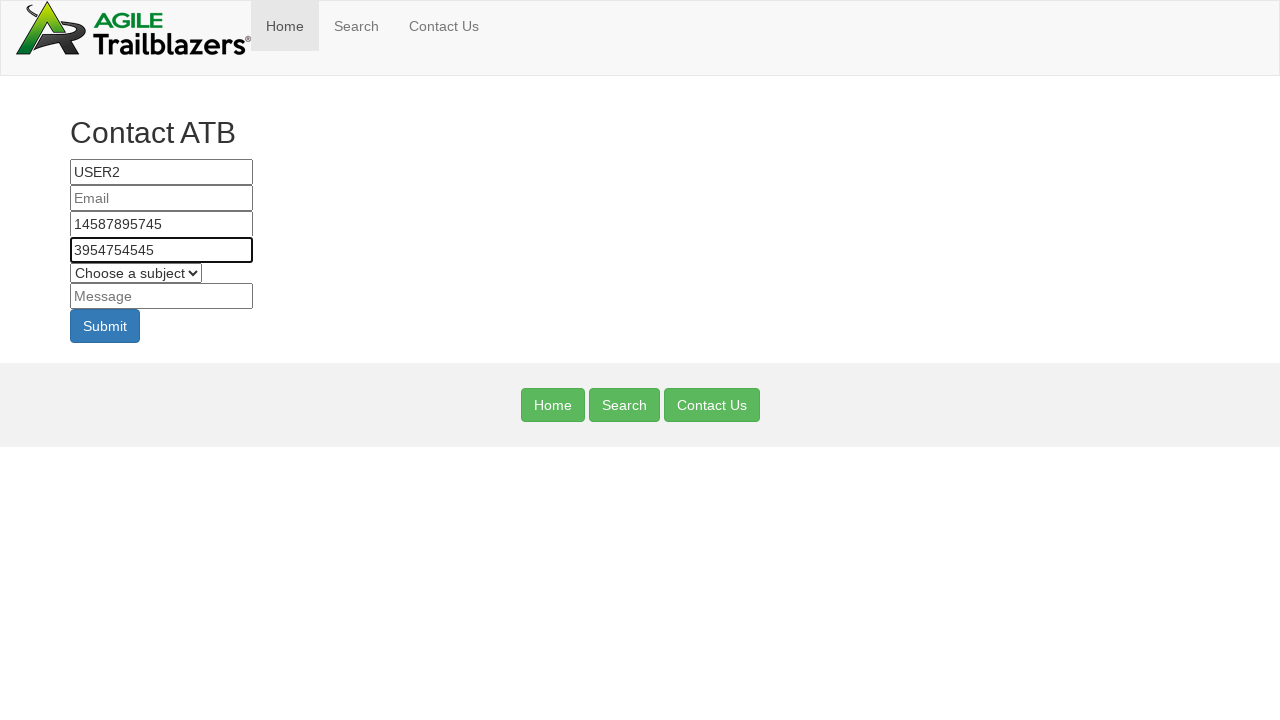

Selected 'Agile' from subject dropdown on #subject
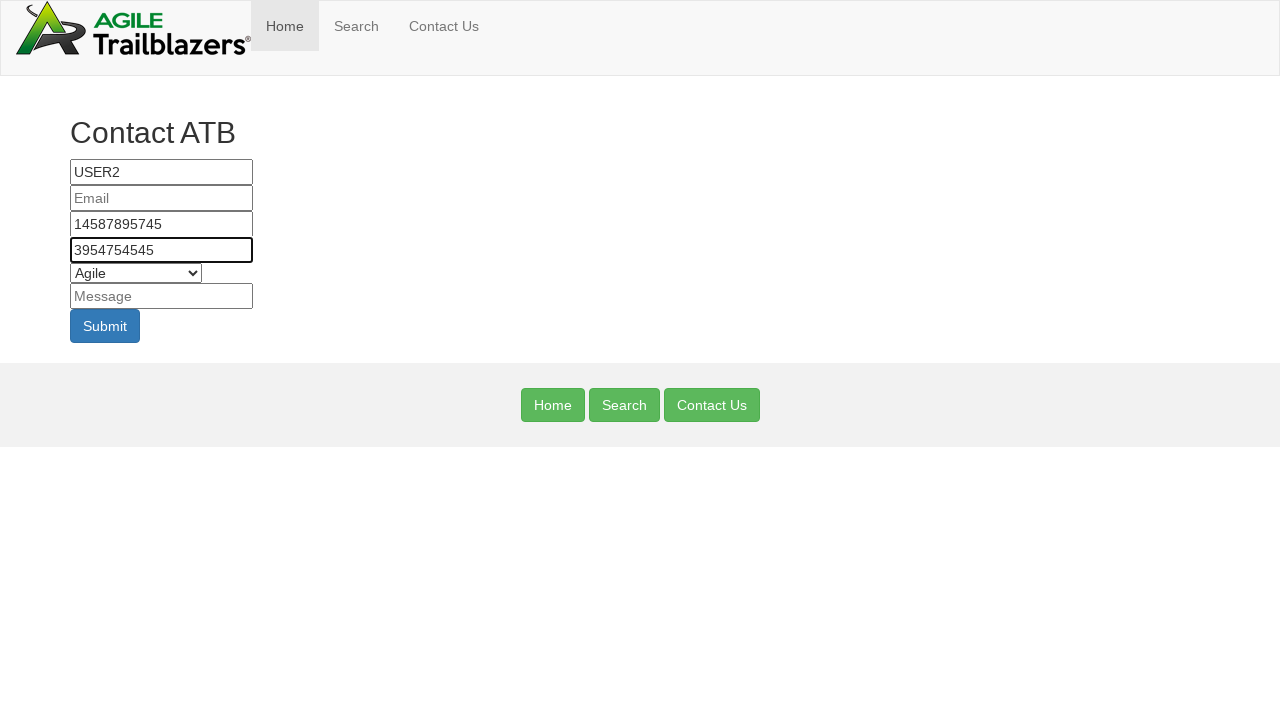

Filled message field with 'Message Test' on #message
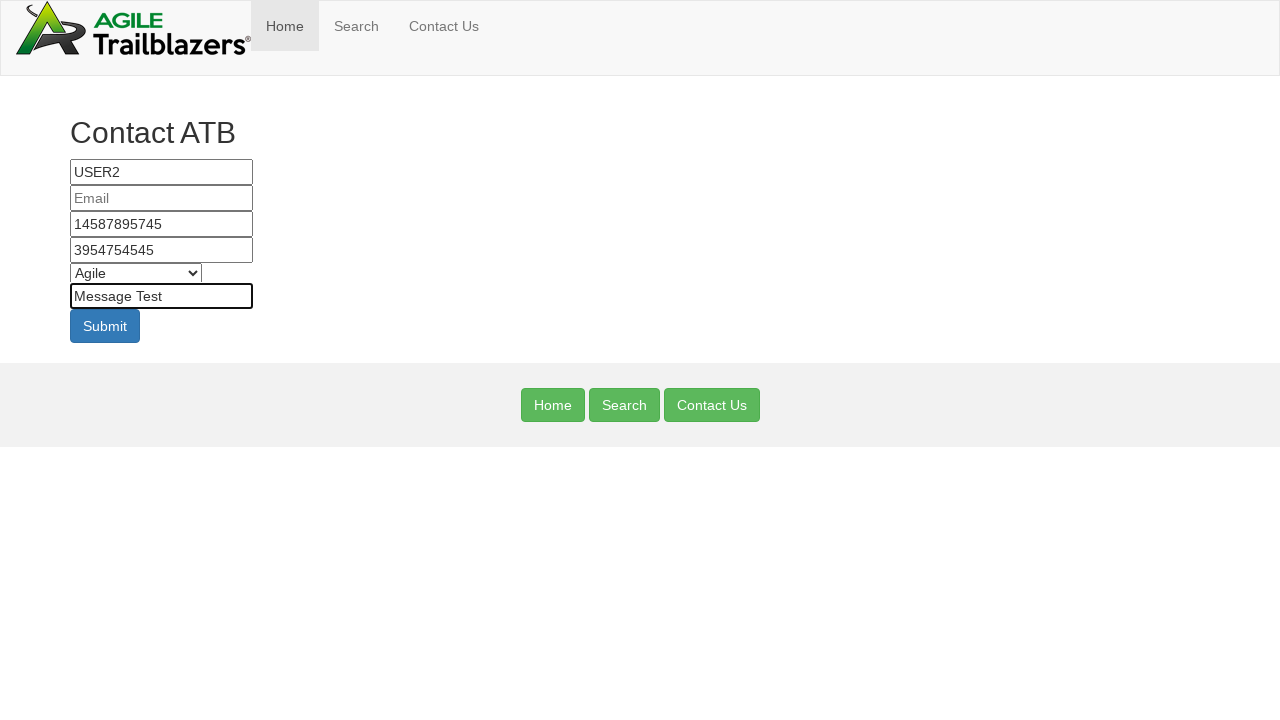

Clicked submit button without filling email field at (105, 326) on #submit
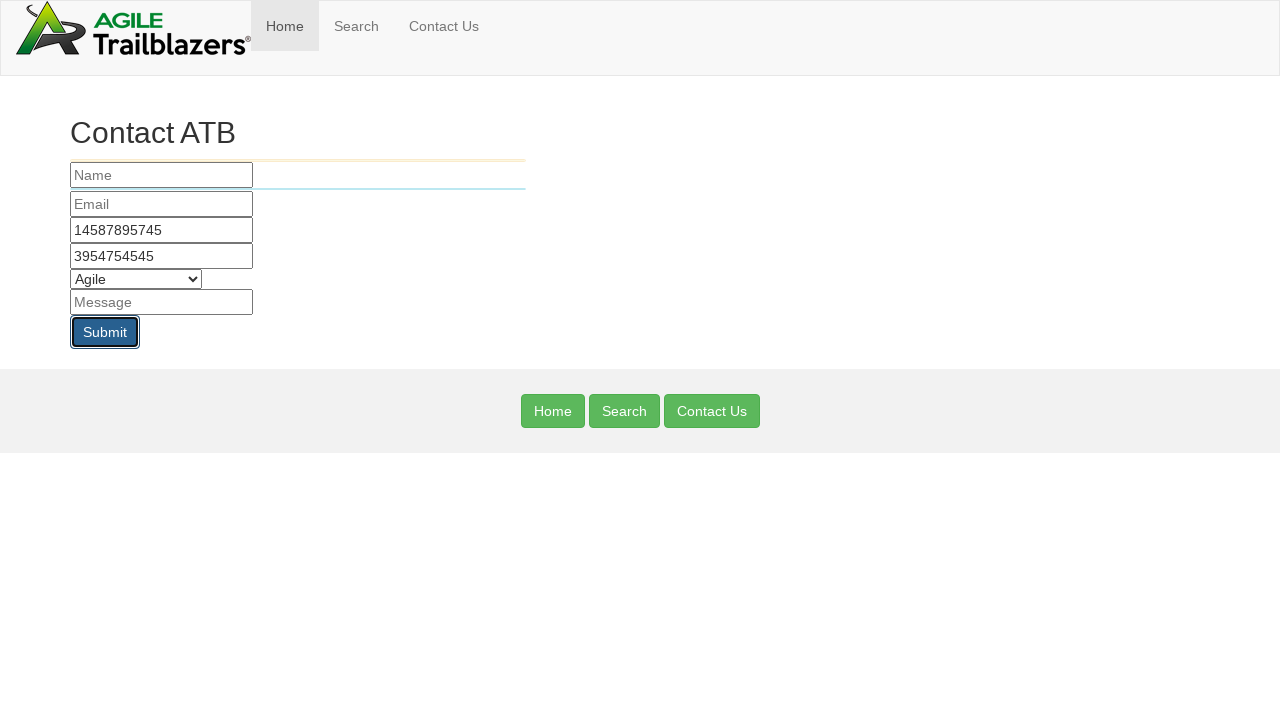

Email validation alert appeared
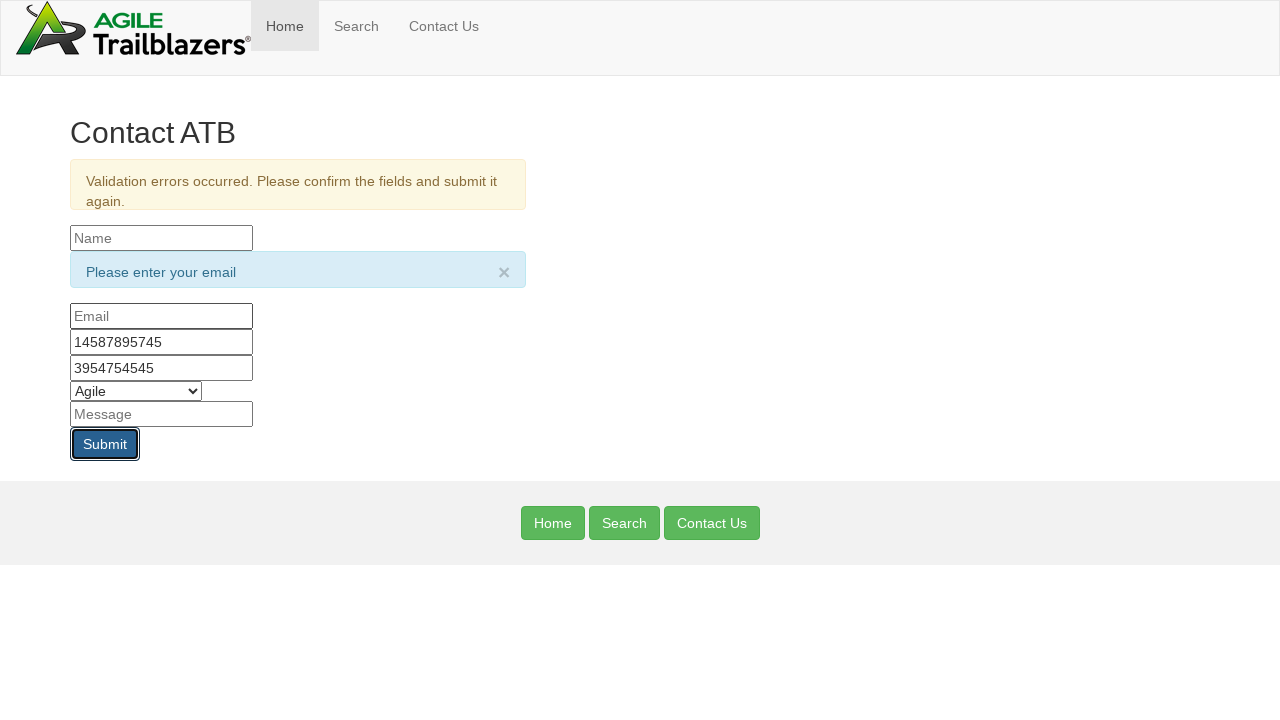

Verified email validation message contains 'Please enter your email'
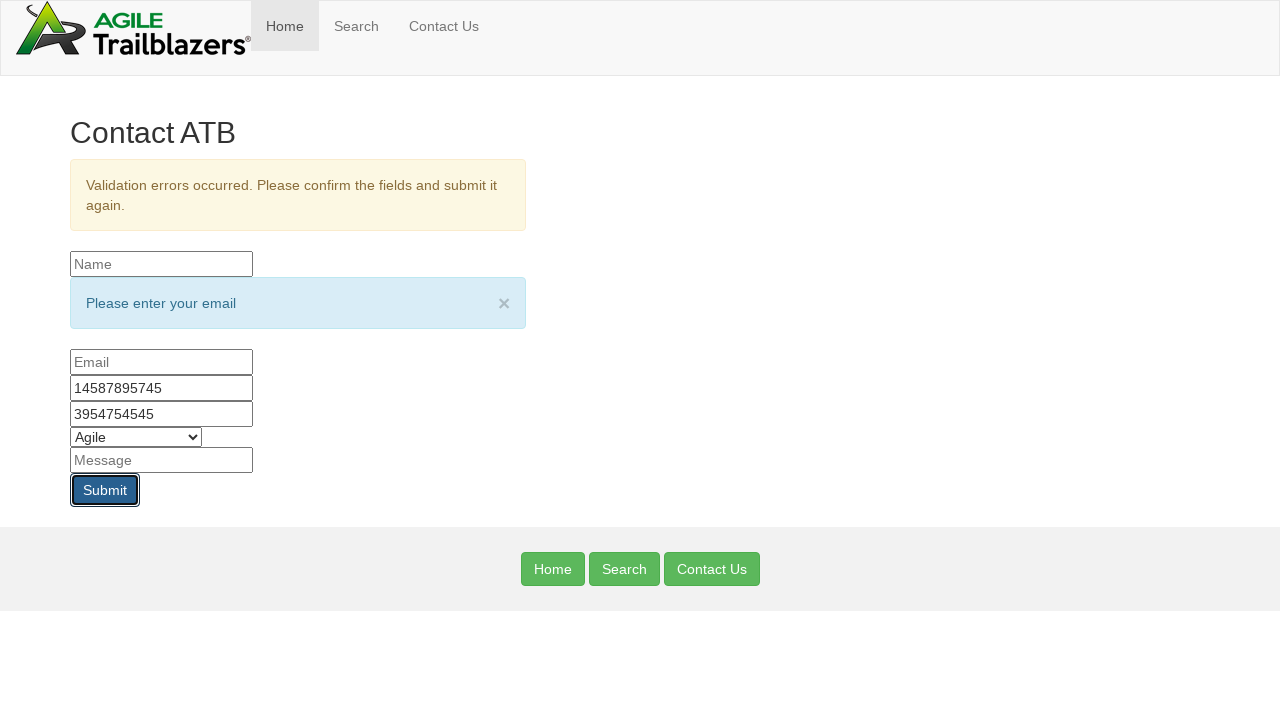

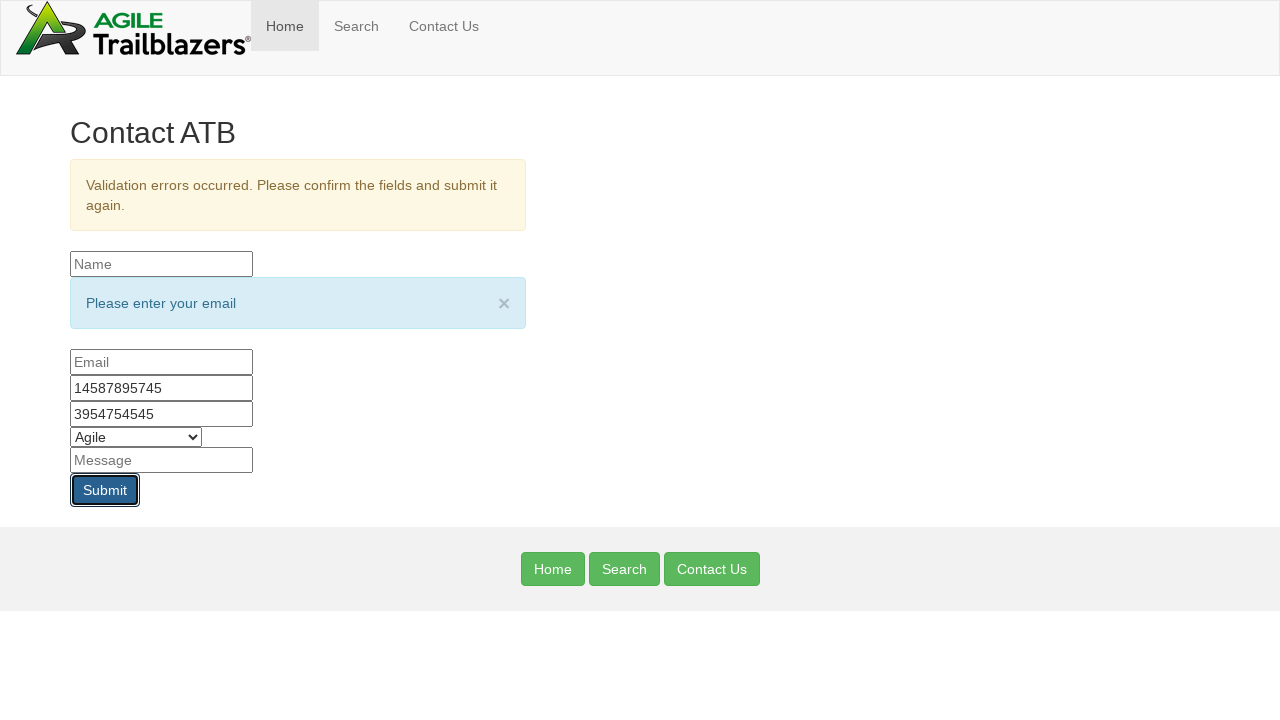